Tests search functionality on krasivoe.by by entering a search term for bracelets and verifying the search results page displays the correct heading.

Starting URL: https://krasivoe.by/

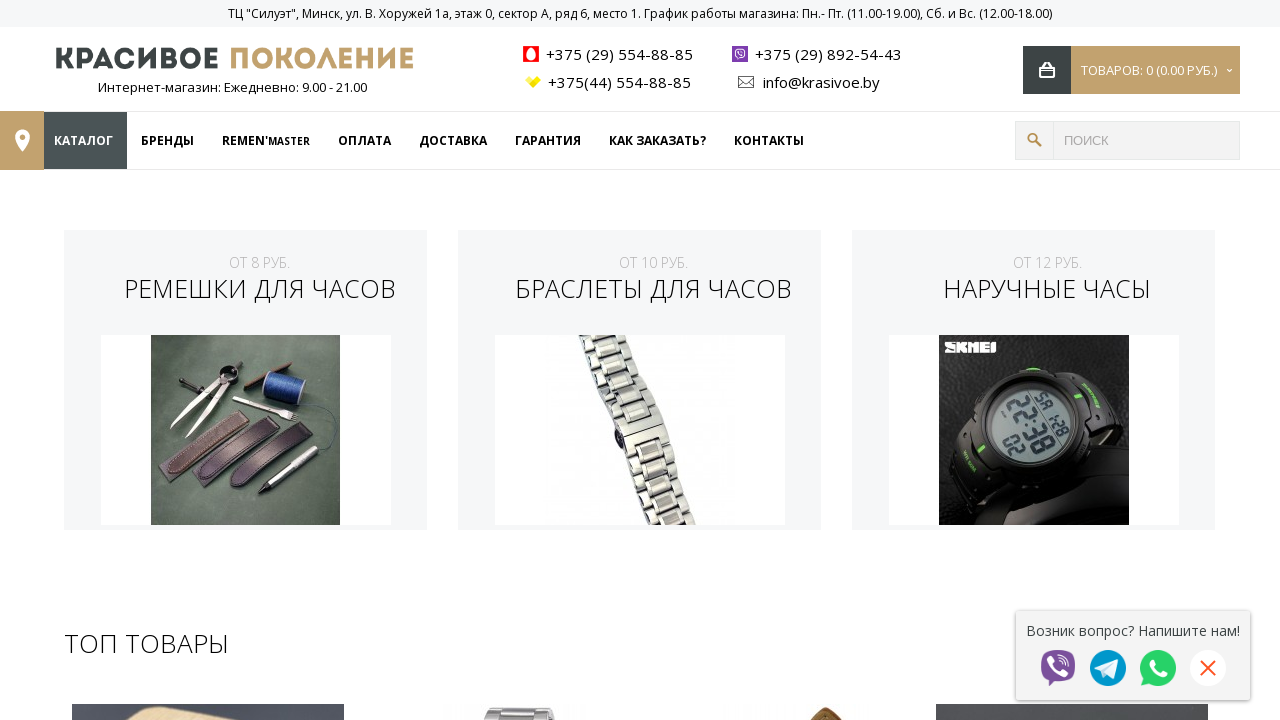

Clicked on search input field at (1147, 140) on xpath=//*[@id="search"]/input
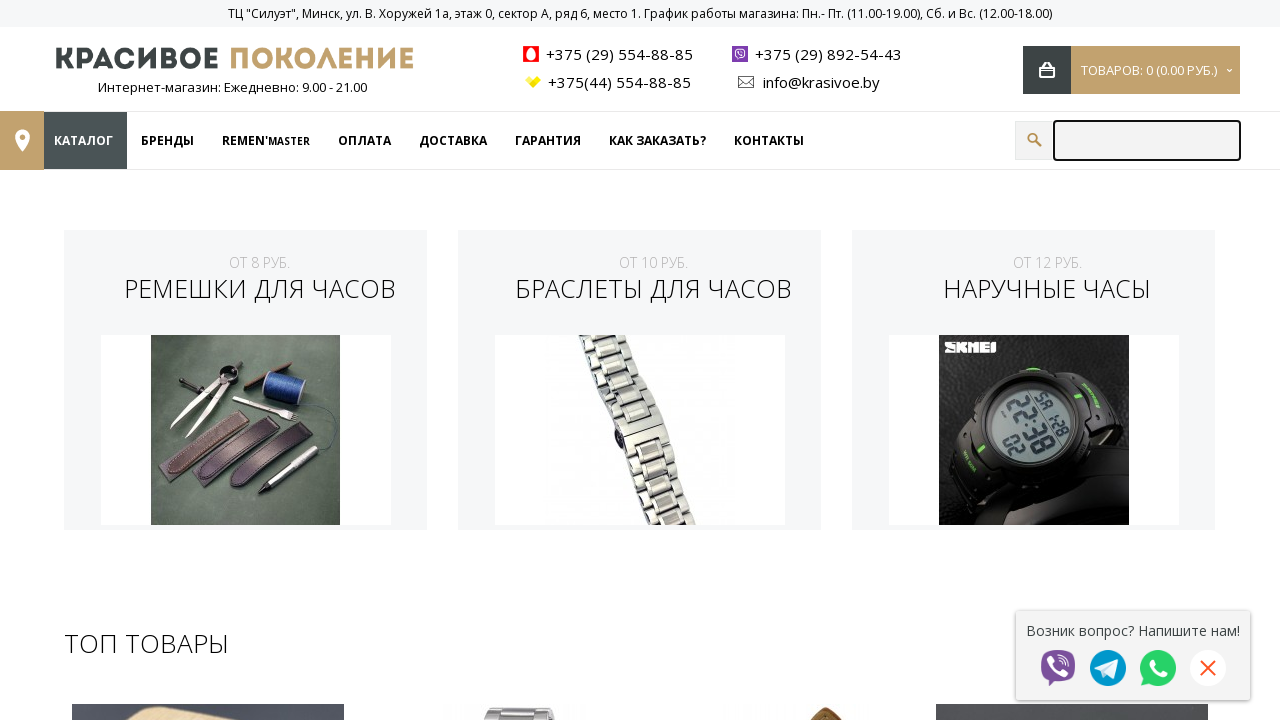

Entered search term 'браслет' (bracelet) in search field on xpath=//*[@id="search"]/input
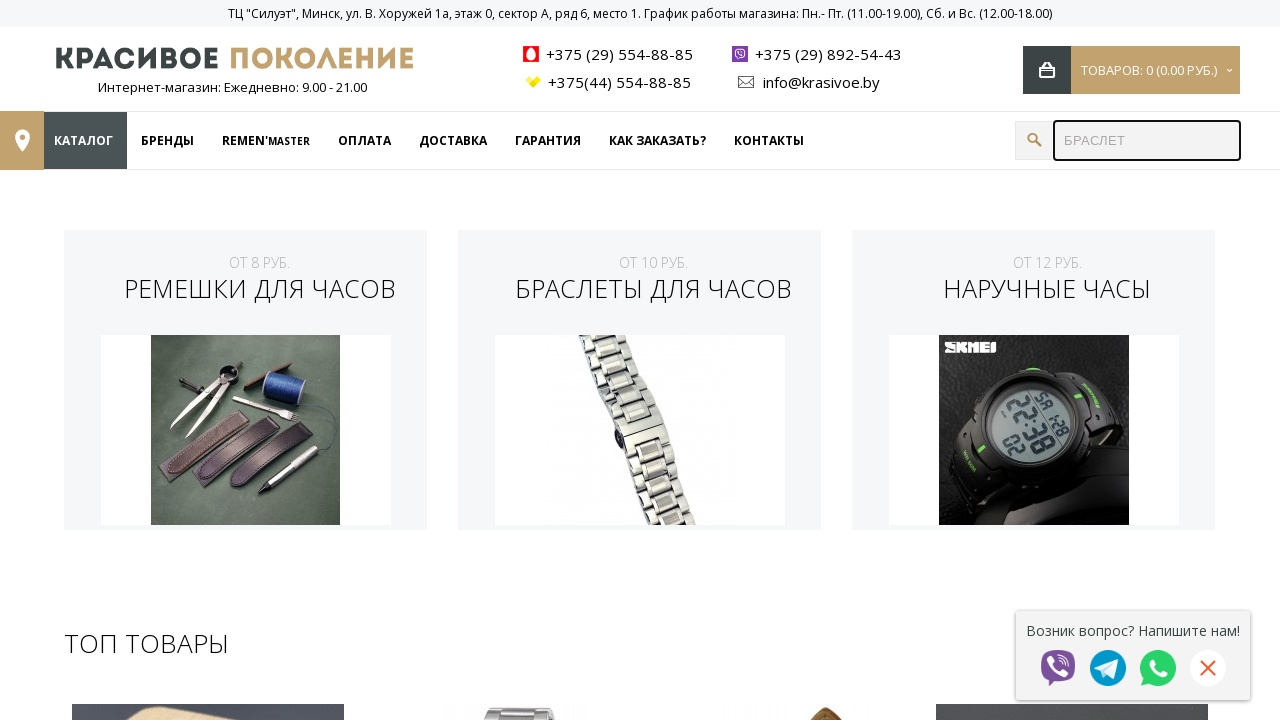

Clicked search button to submit query at (1034, 140) on xpath=//*[@id="search"]/button
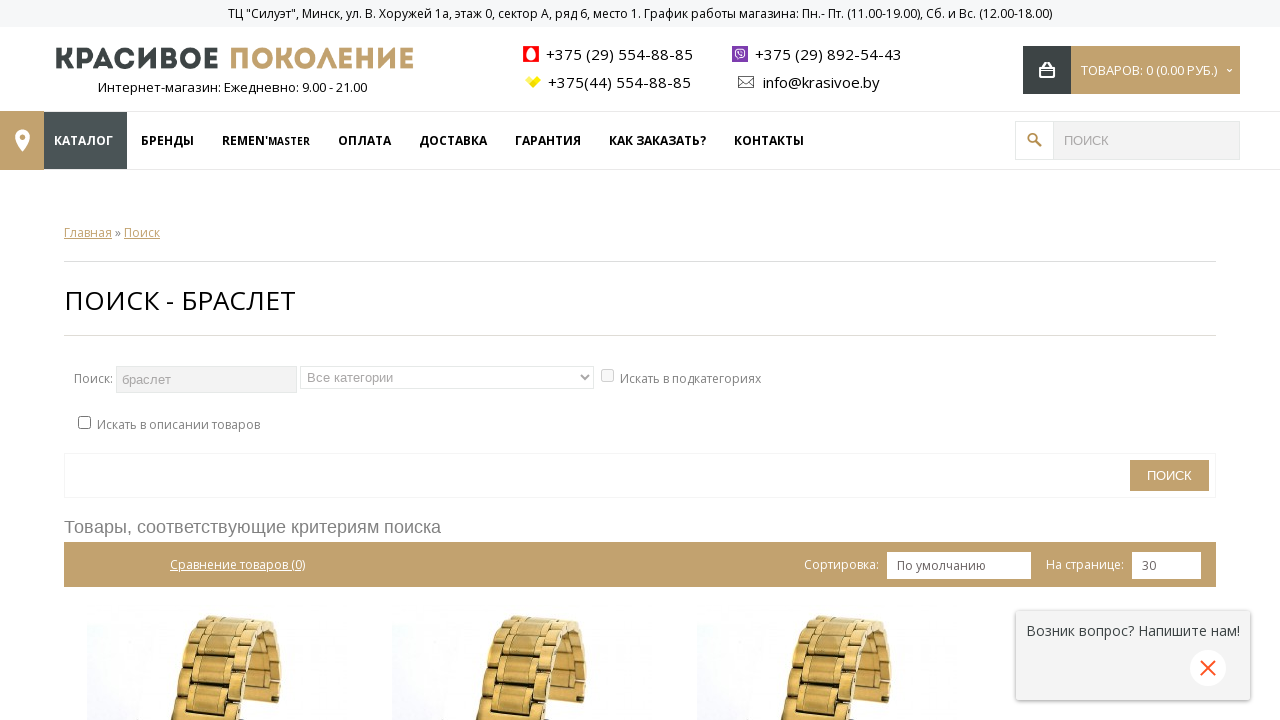

Search results page loaded with heading displayed
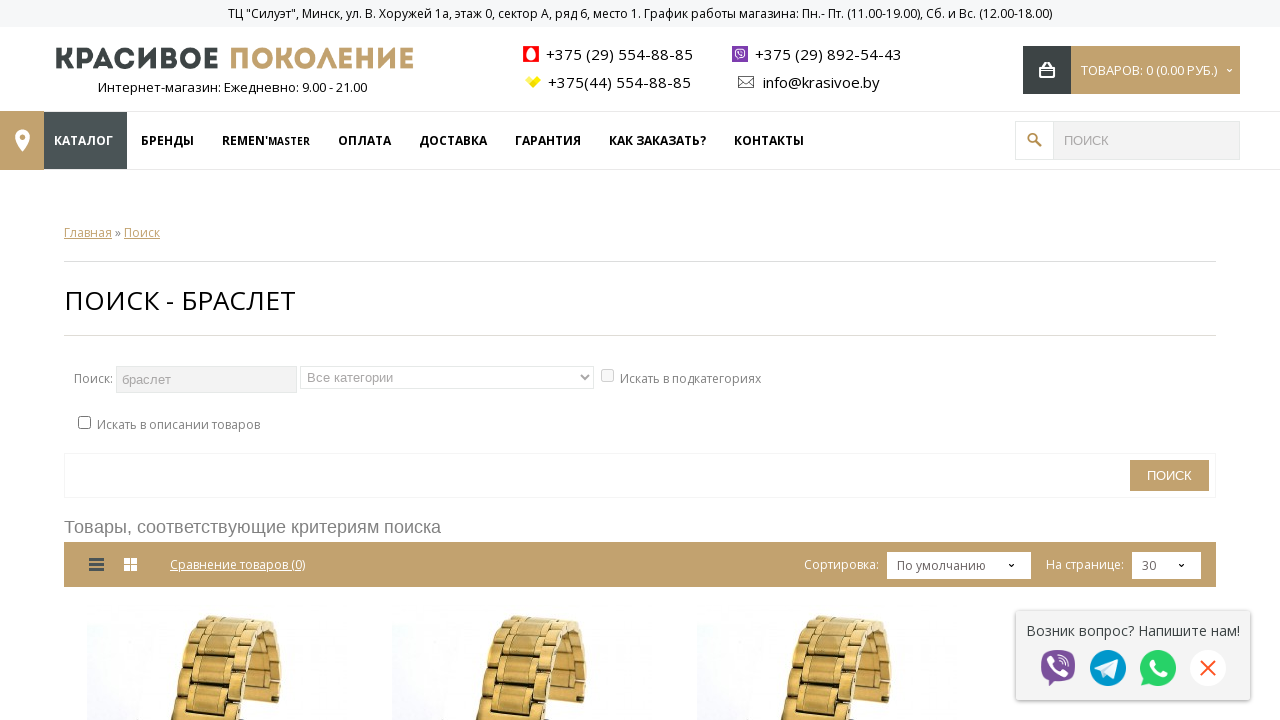

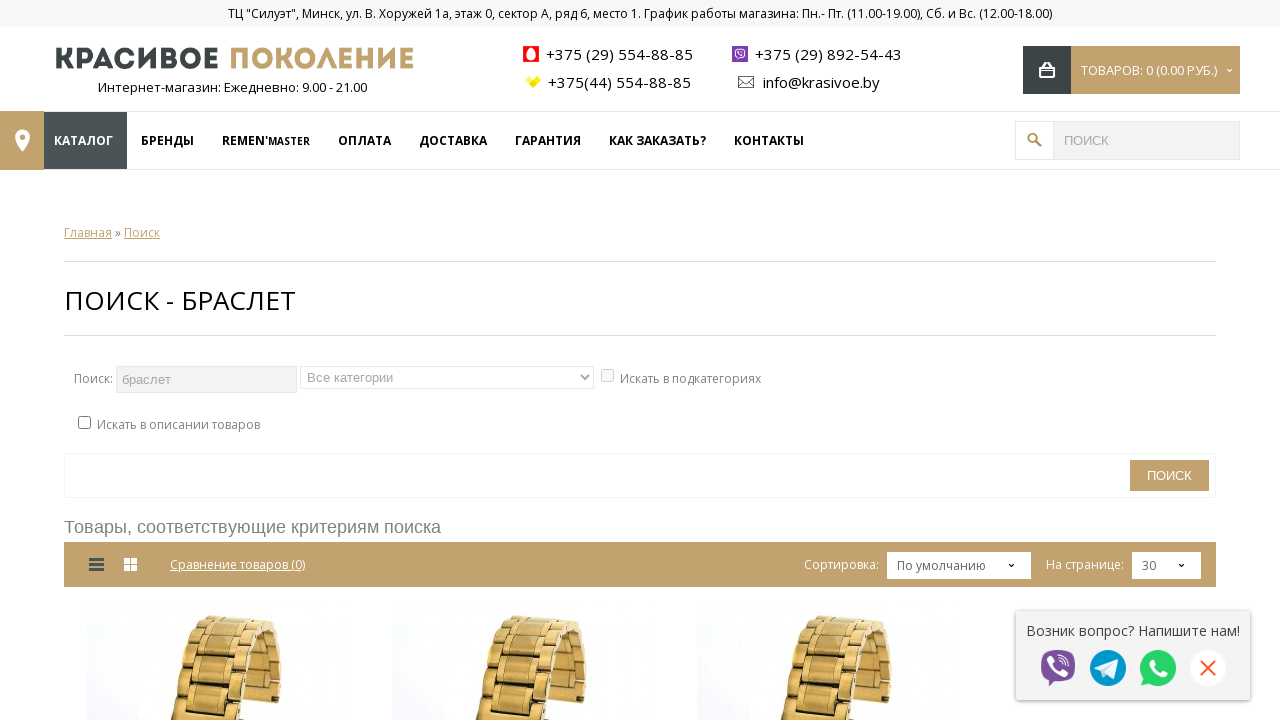